Tests dropdown selection functionality on a registration form by selecting values from Skills, Year, Month, and Day dropdowns using different selection methods

Starting URL: https://demo.automationtesting.in/Register.html

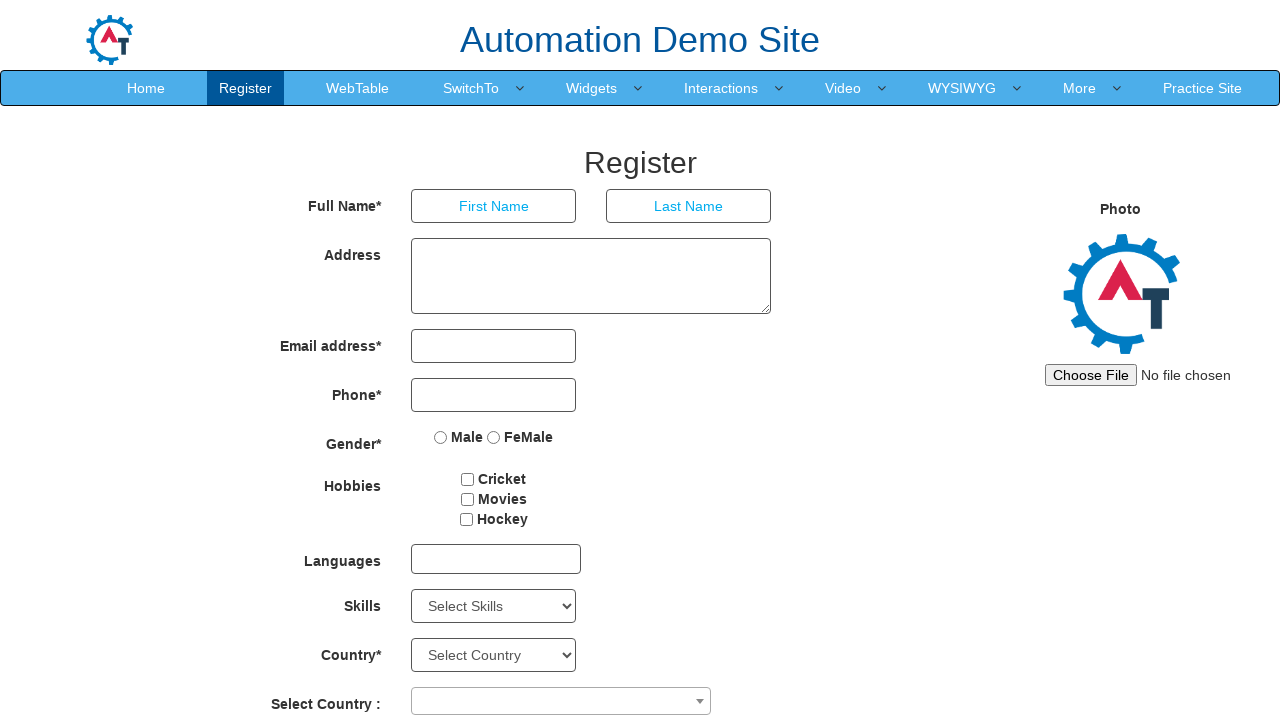

Selected 'MySQL' from Skills dropdown on #Skills
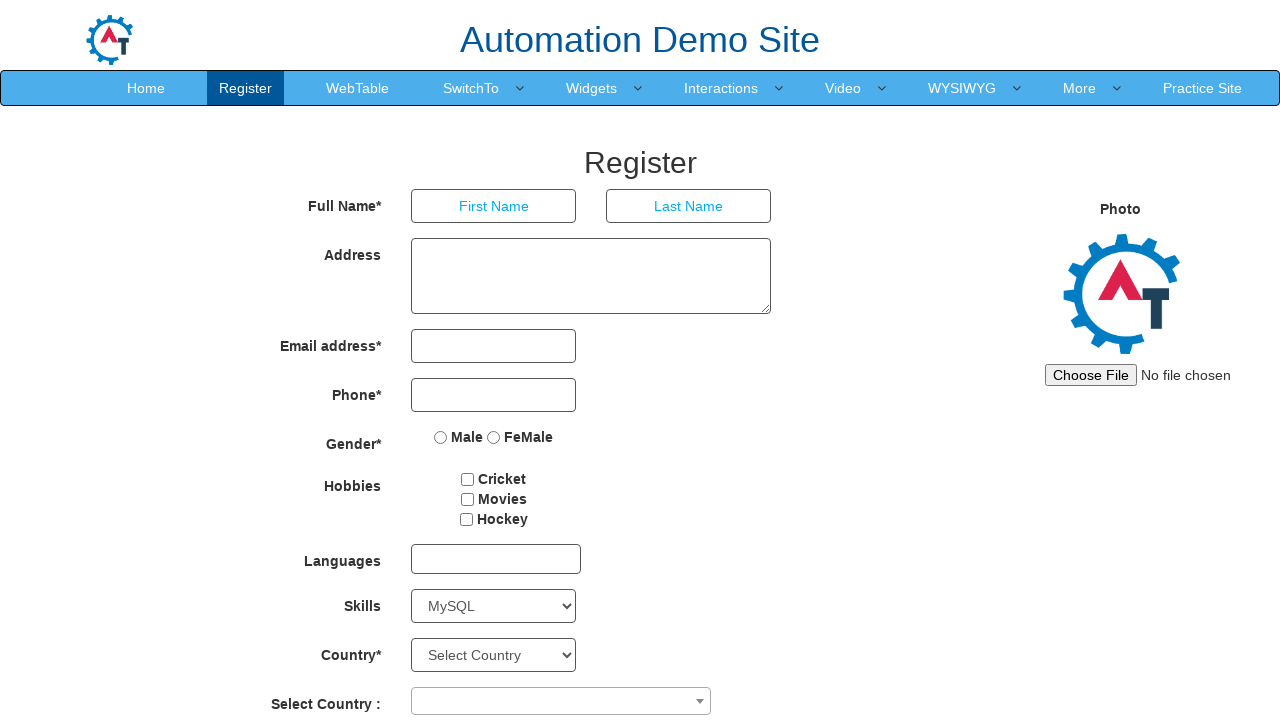

Selected '1947' from Year dropdown on #yearbox
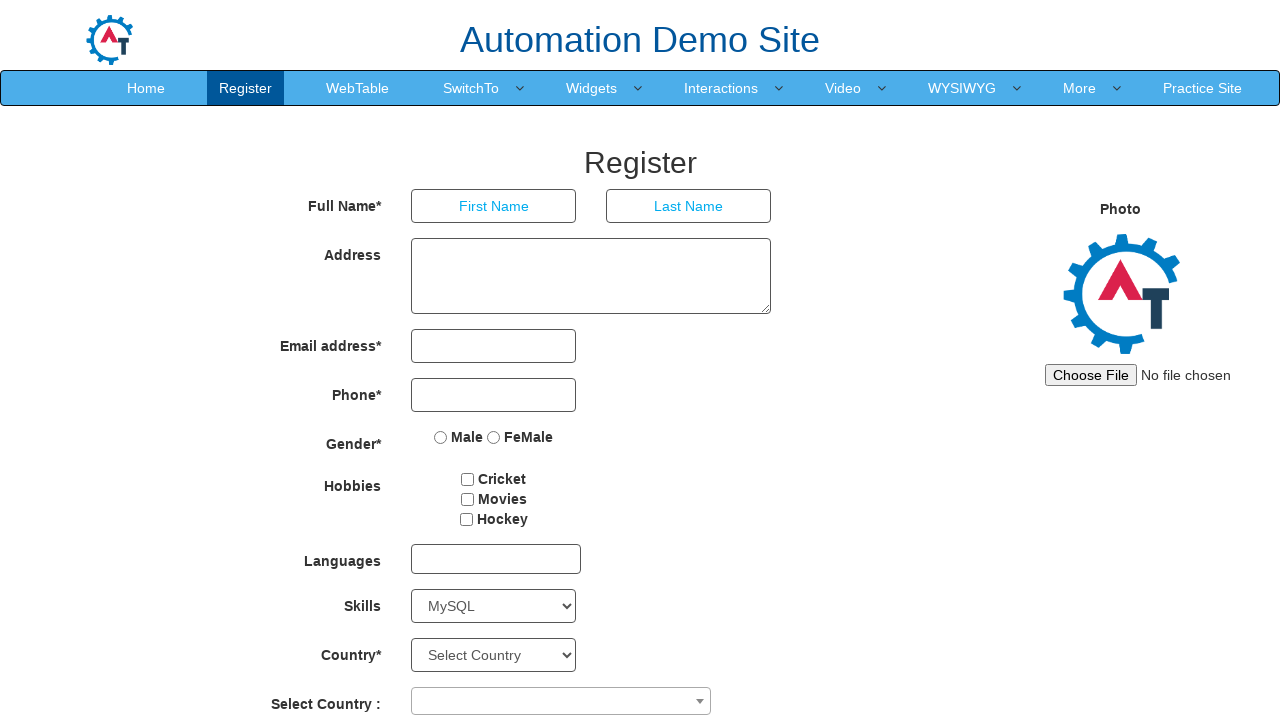

Selected September (index 8) from Month dropdown on select[placeholder='Month']
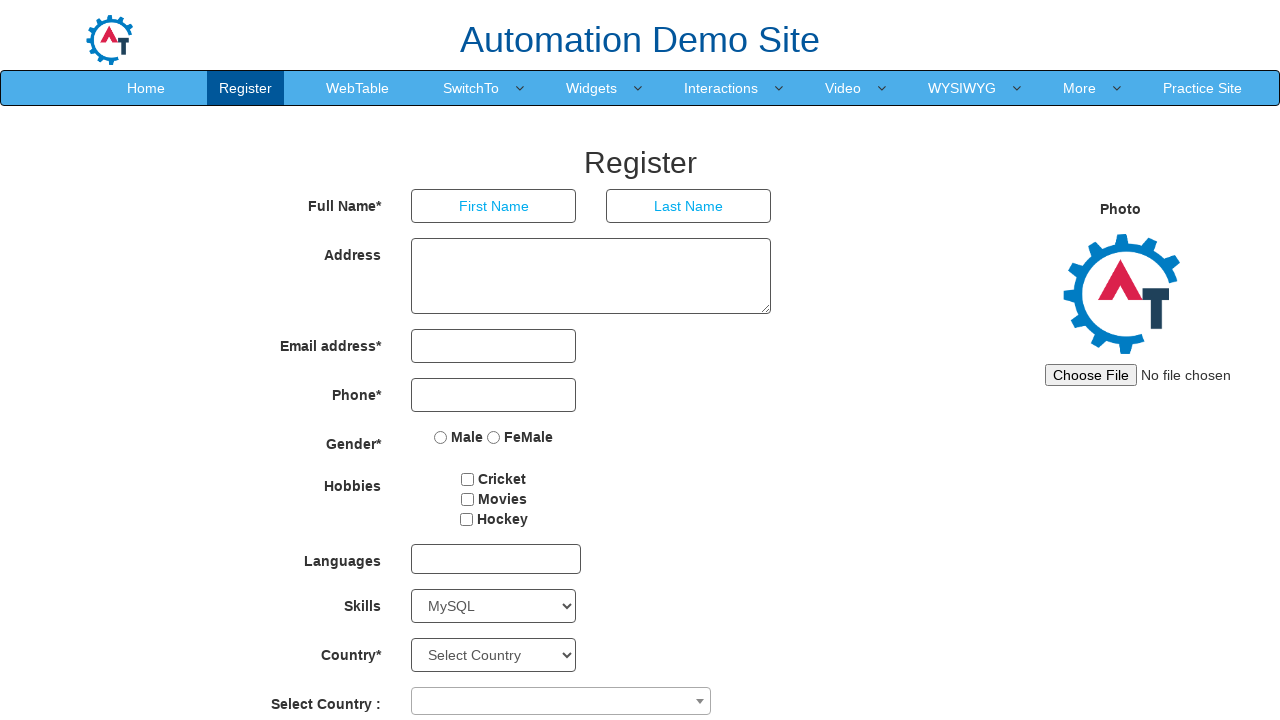

Selected day '15' from Day dropdown on #daybox
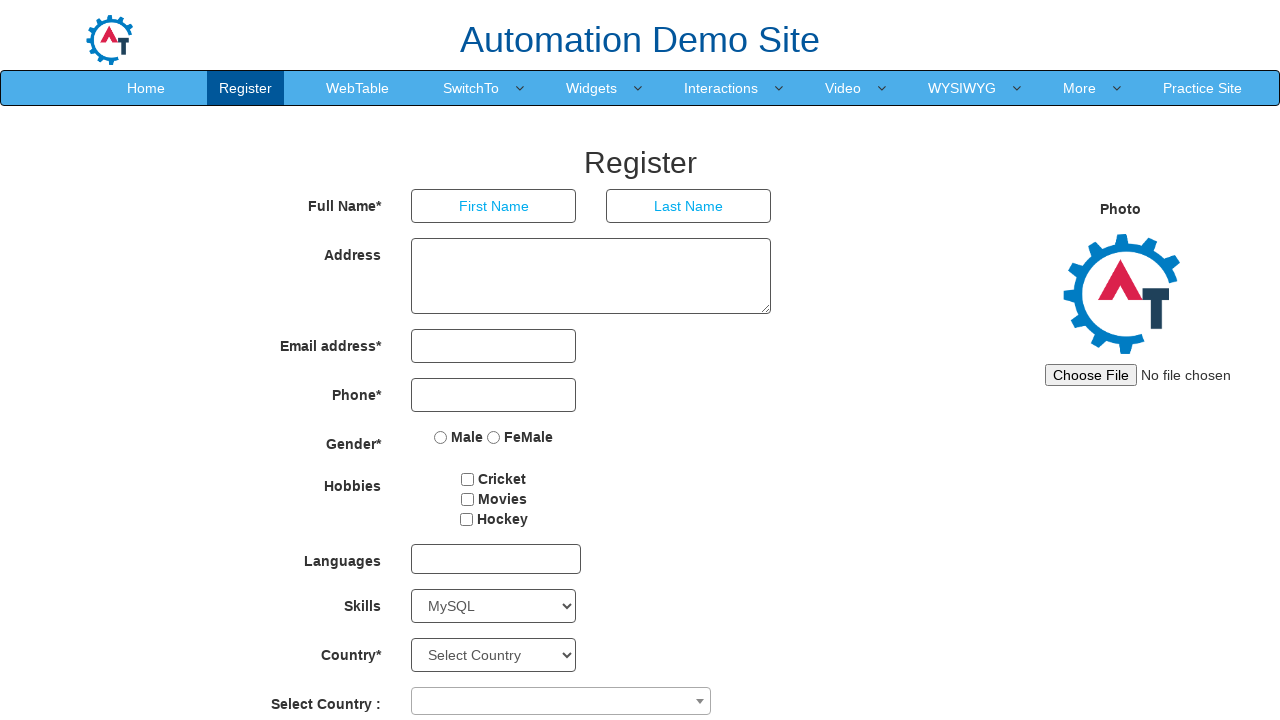

Waited 1000ms for dropdown selections to be validated
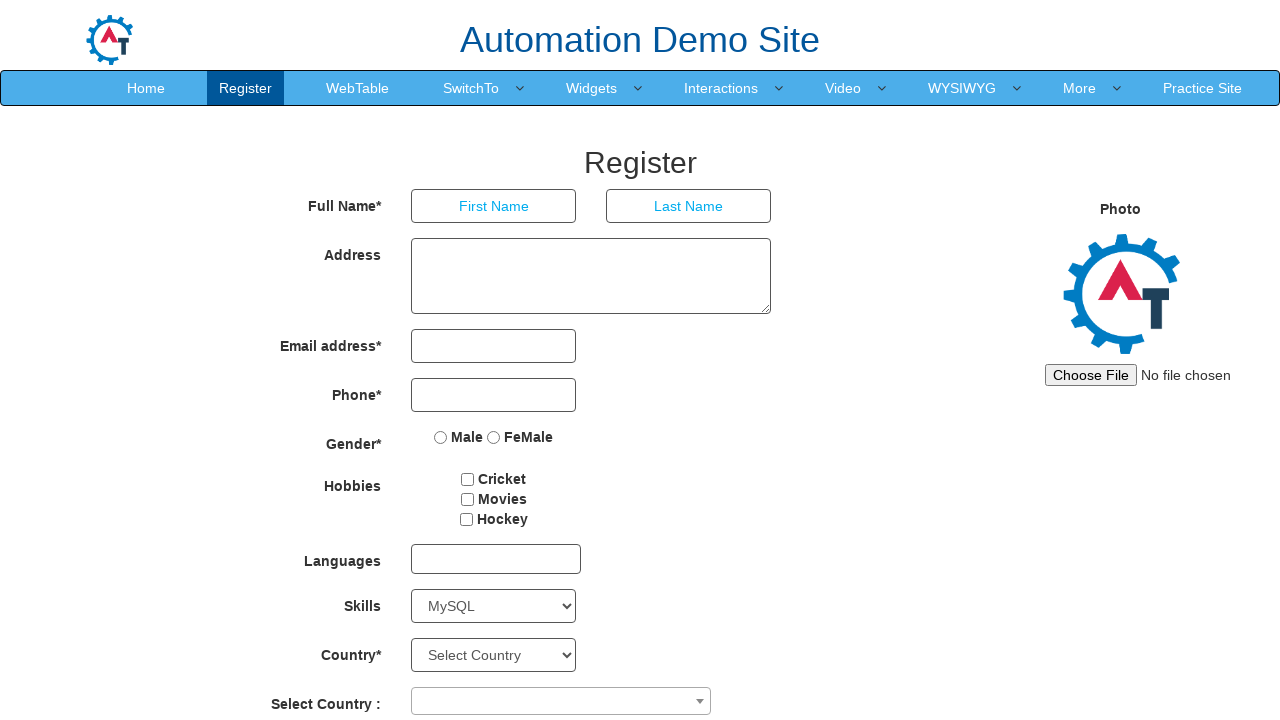

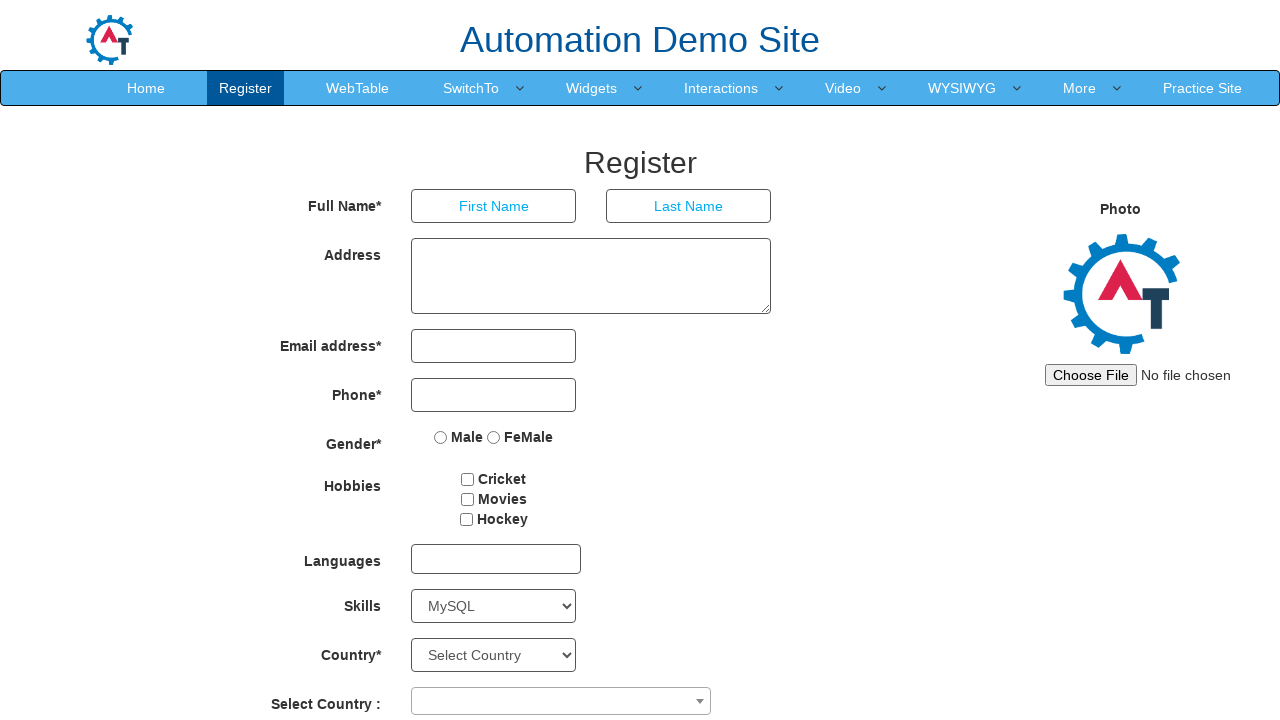